Tests the DemoQA website by navigating to the homepage and clicking on the Interactions section to access sortable functionality.

Starting URL: https://demoqa.com/

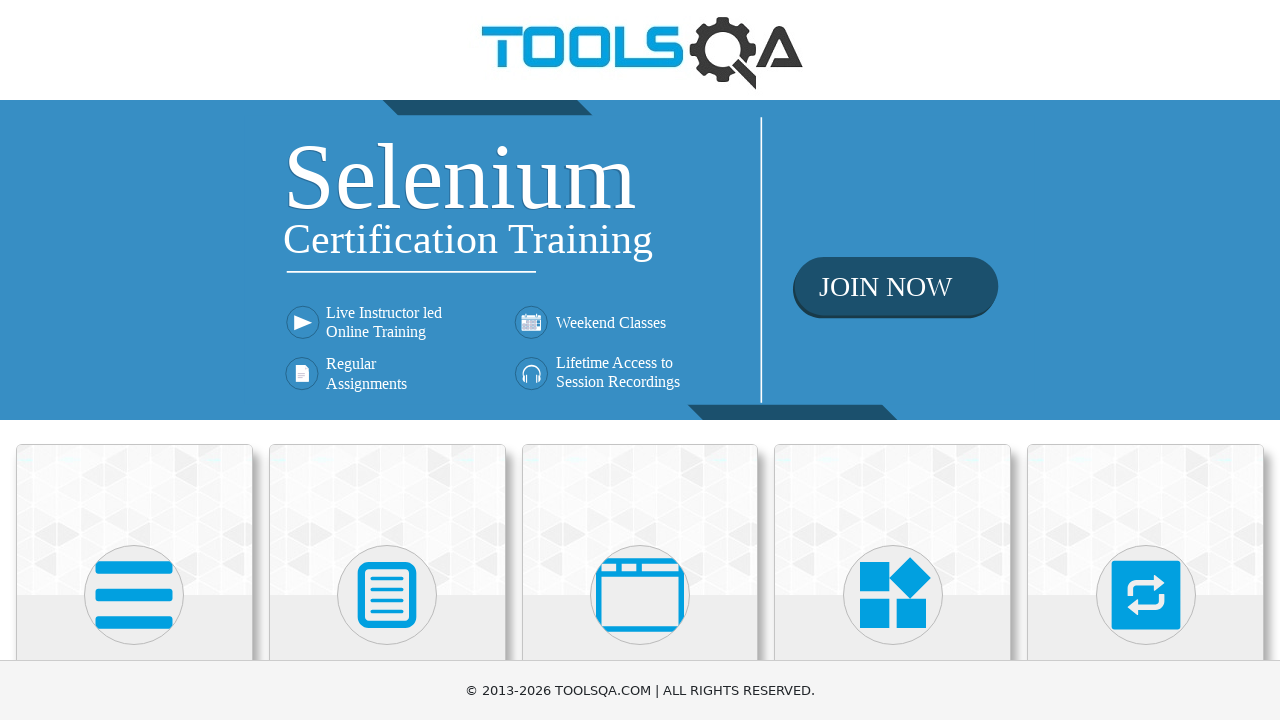

Verified navigation to DemoQA homepage
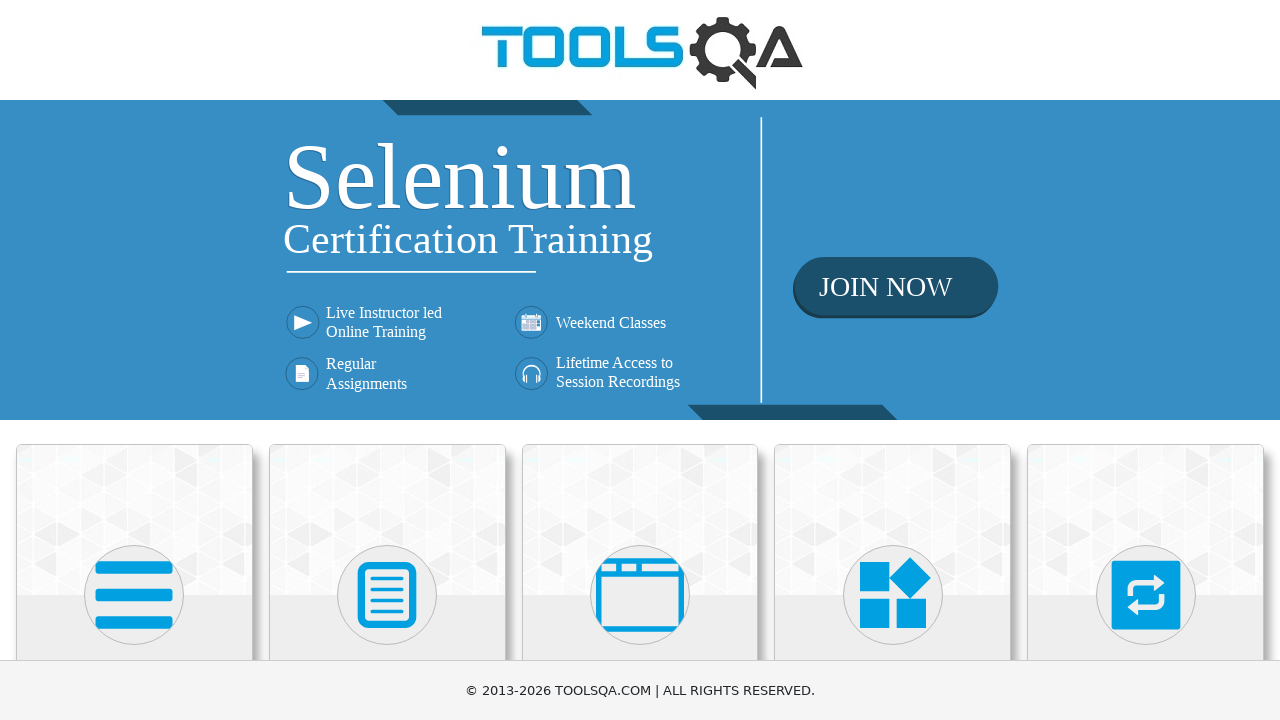

Interactions section loaded and visible
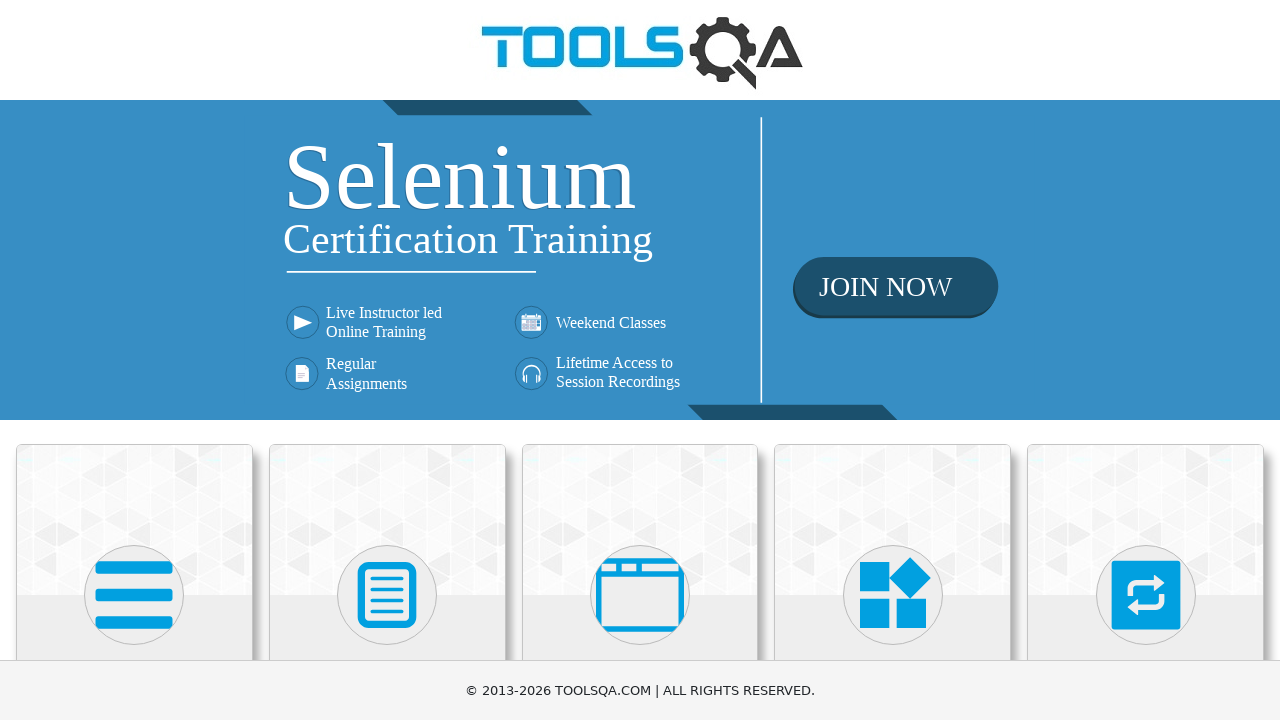

Clicked on Interactions section at (1146, 360) on text=Interactions
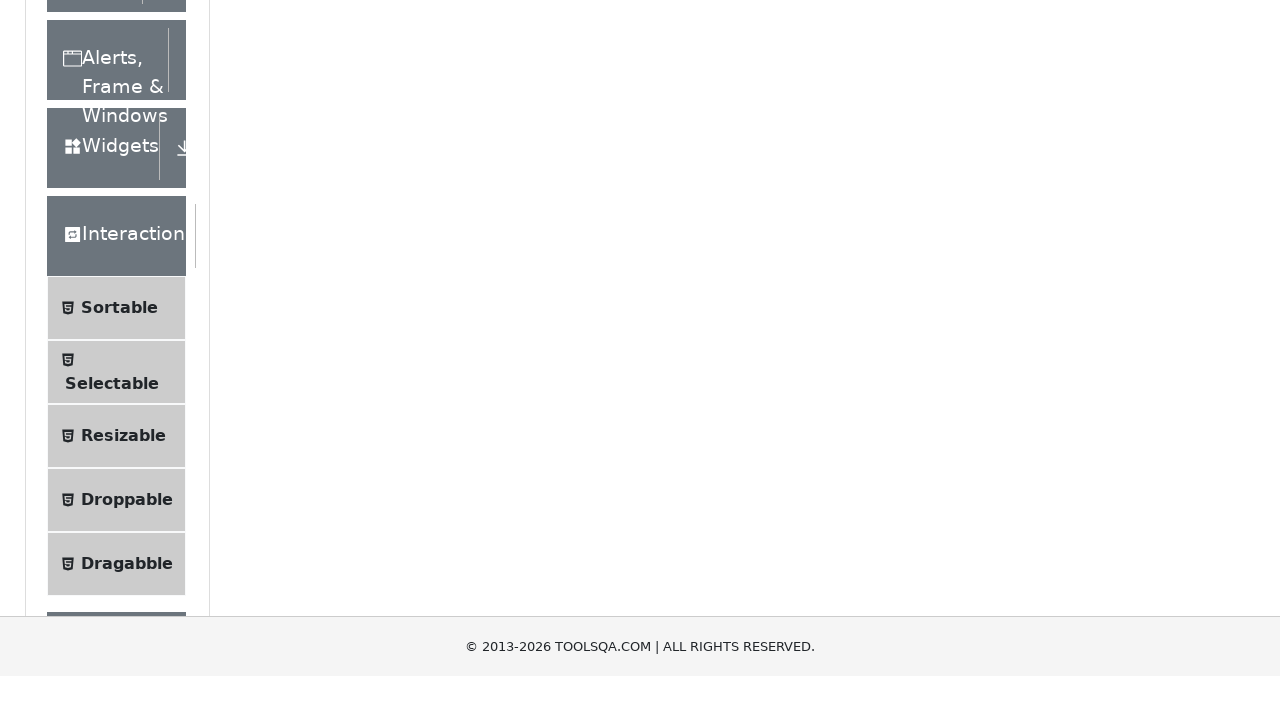

Interactions page fully loaded and network idle
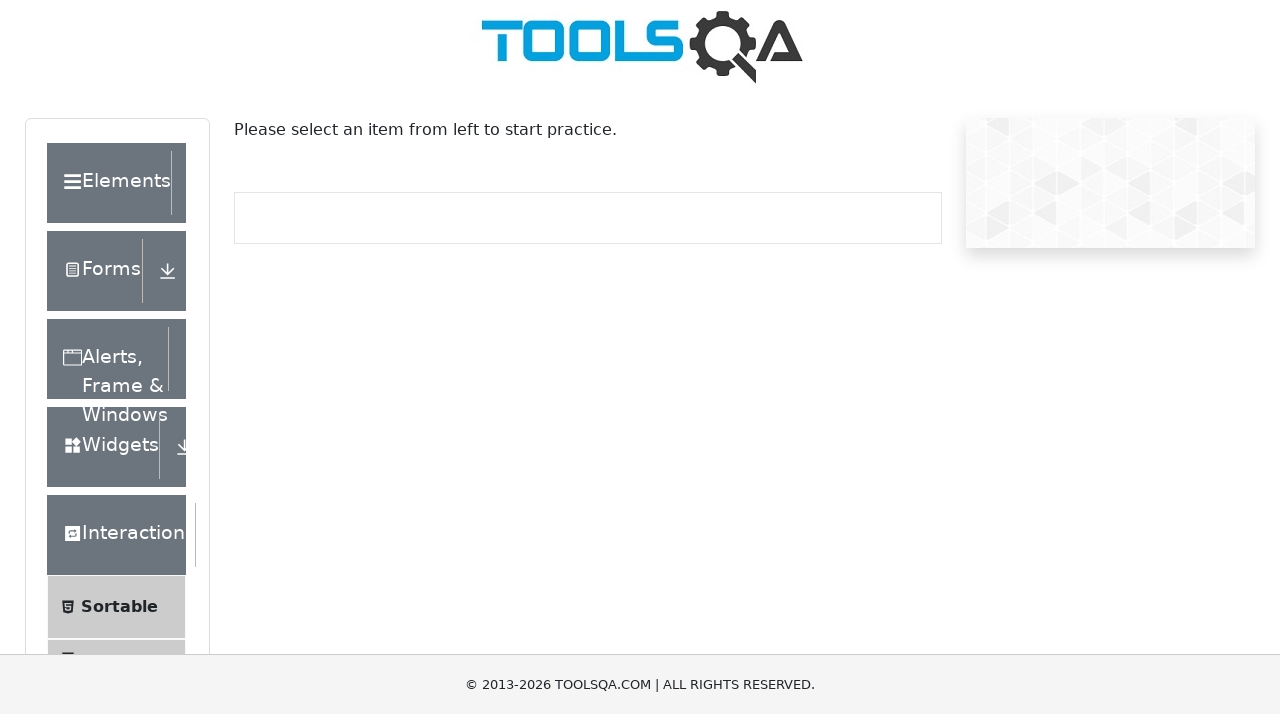

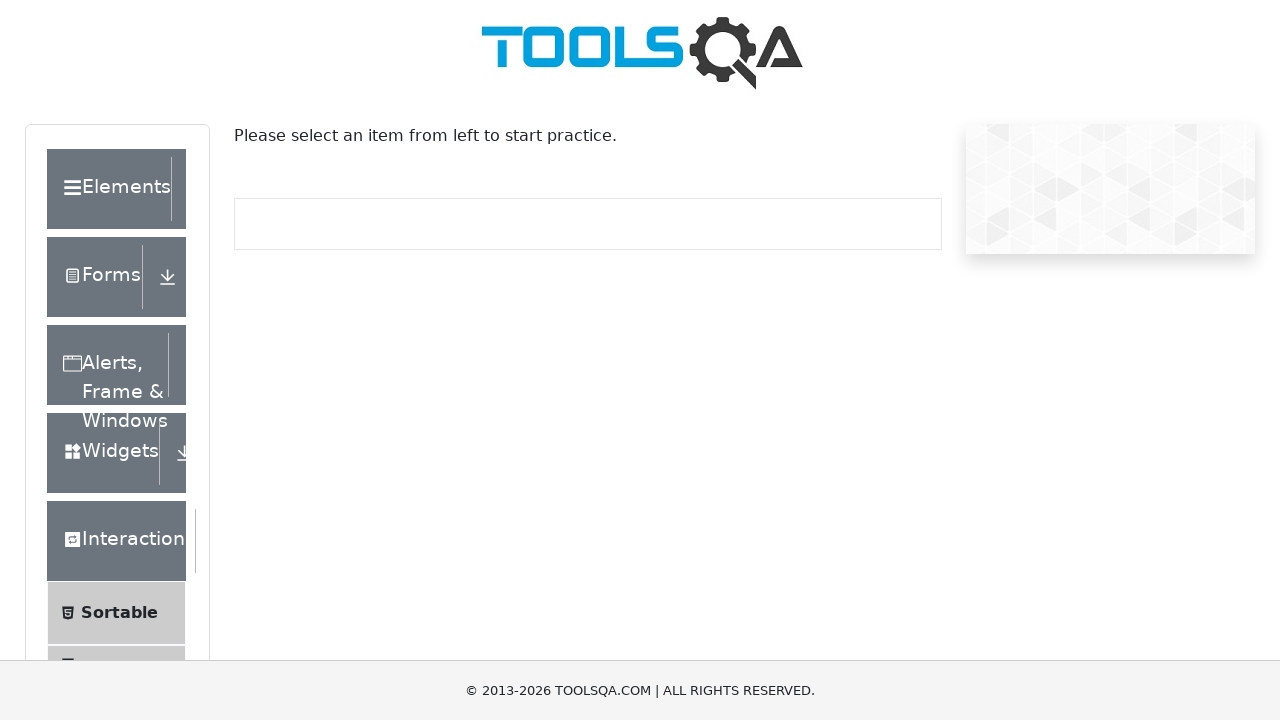